Tests dropdown selection functionality by selecting a country from a dropdown menu

Starting URL: https://www.globalsqa.com/demo-site/select-dropdown-menu/

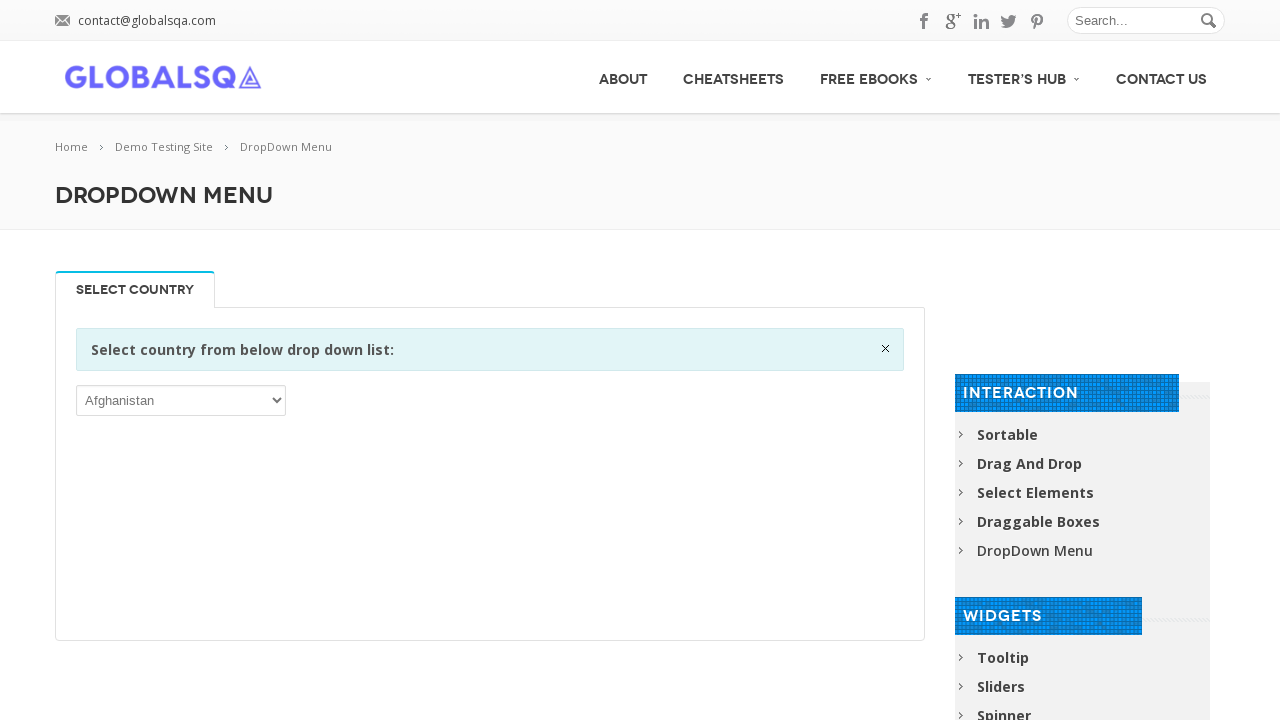

Waited for dropdown menu to be available
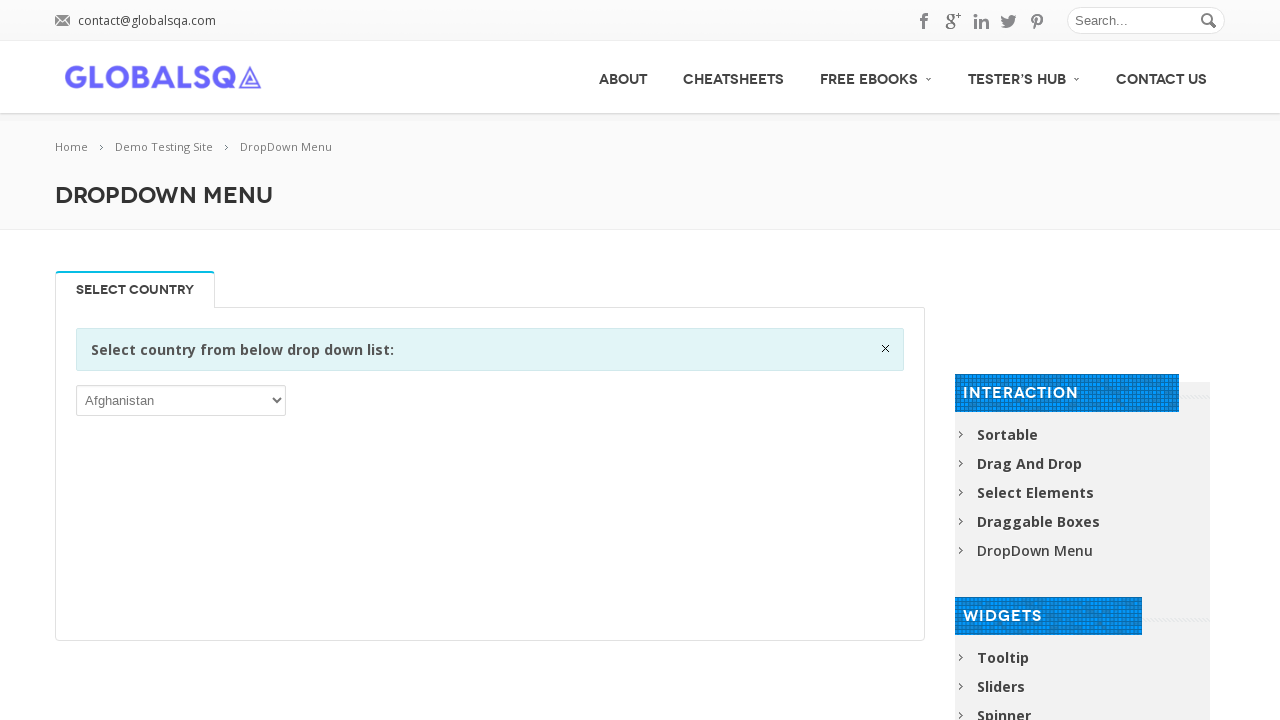

Selected 'Andorra' from the country dropdown menu on //*[@id="post-2646"]/div[2]/div/div/div/p/select
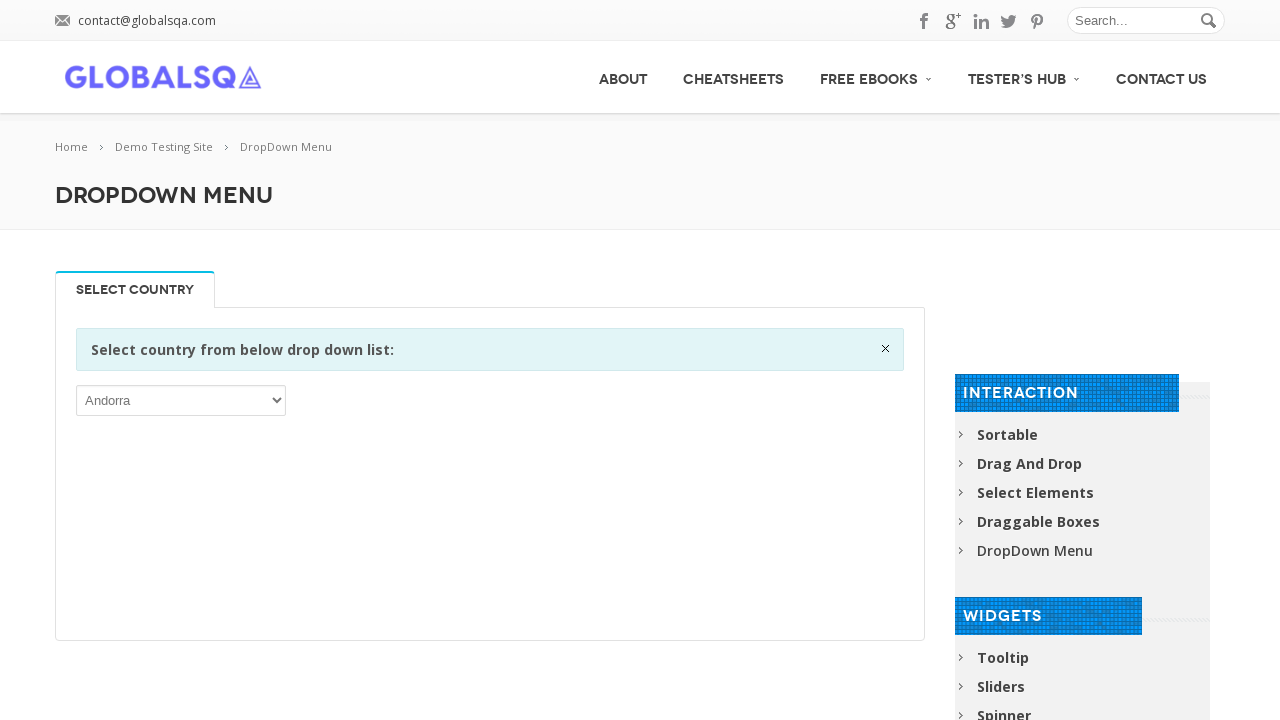

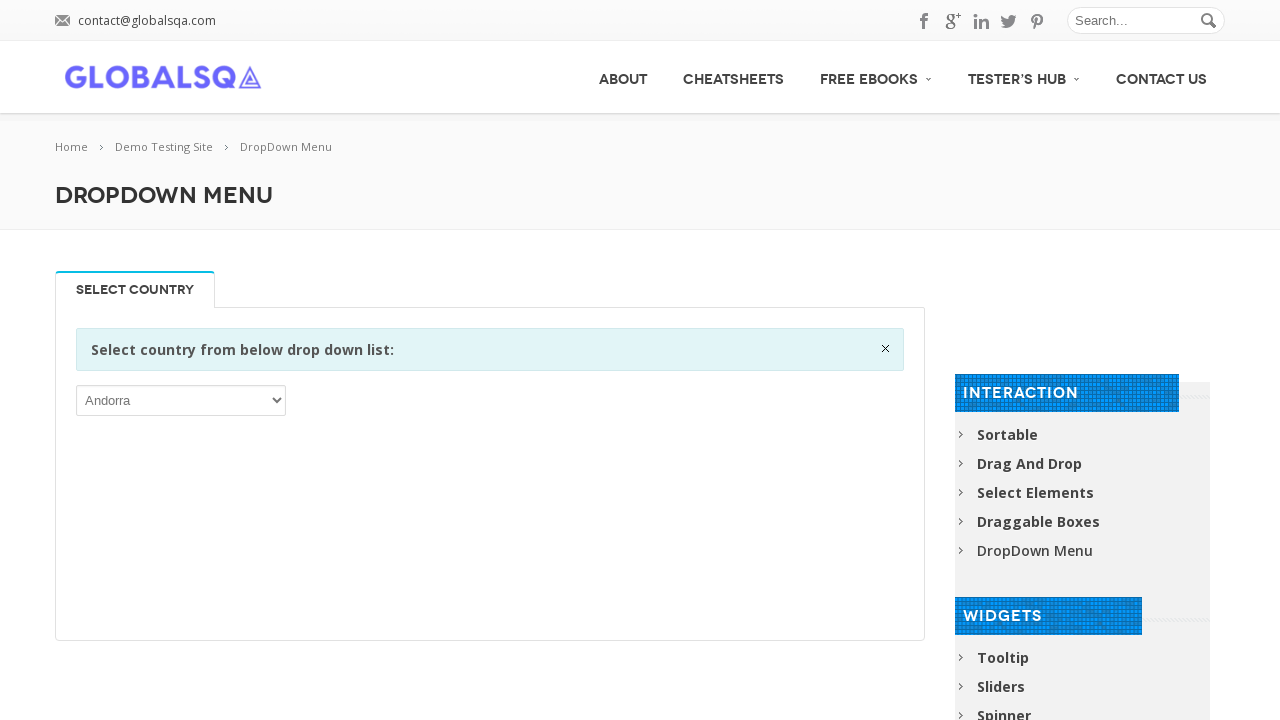